Tests that the authors page loads successfully and contains a heading with "yazar" text

Starting URL: https://egundem.com/yazarlar

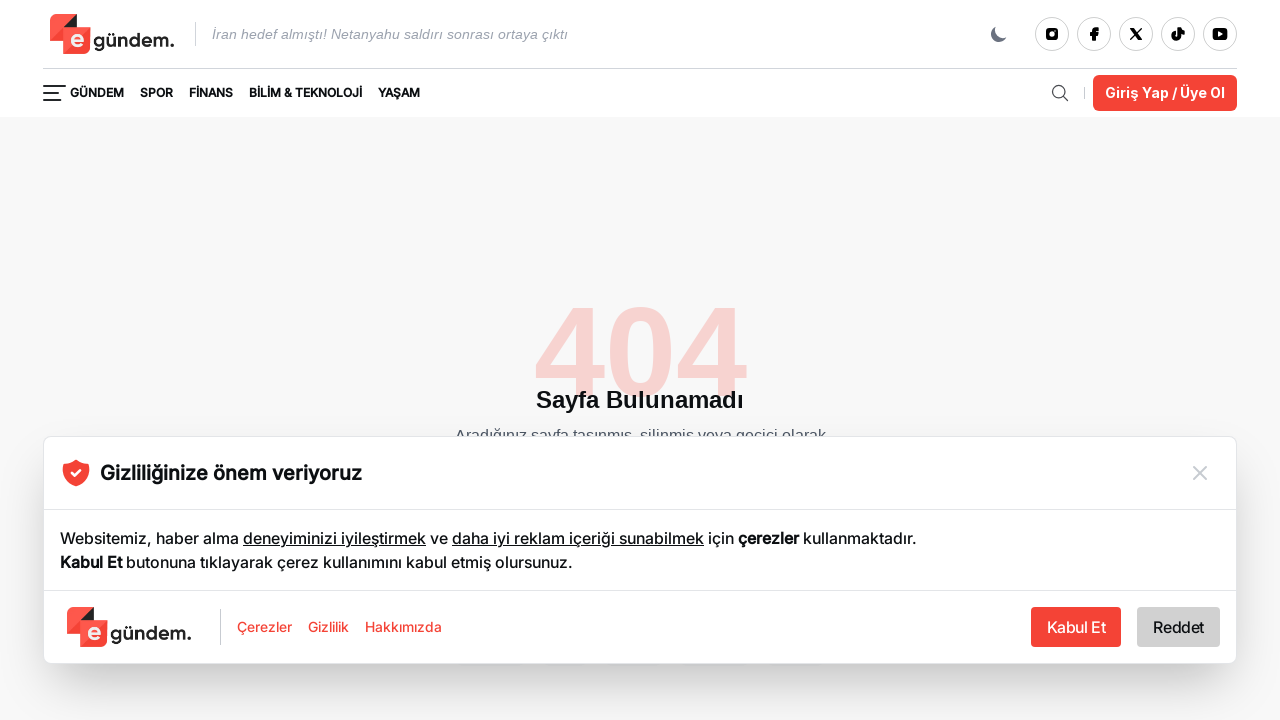

Waited for authors page URL to load (contains /yazarlar)
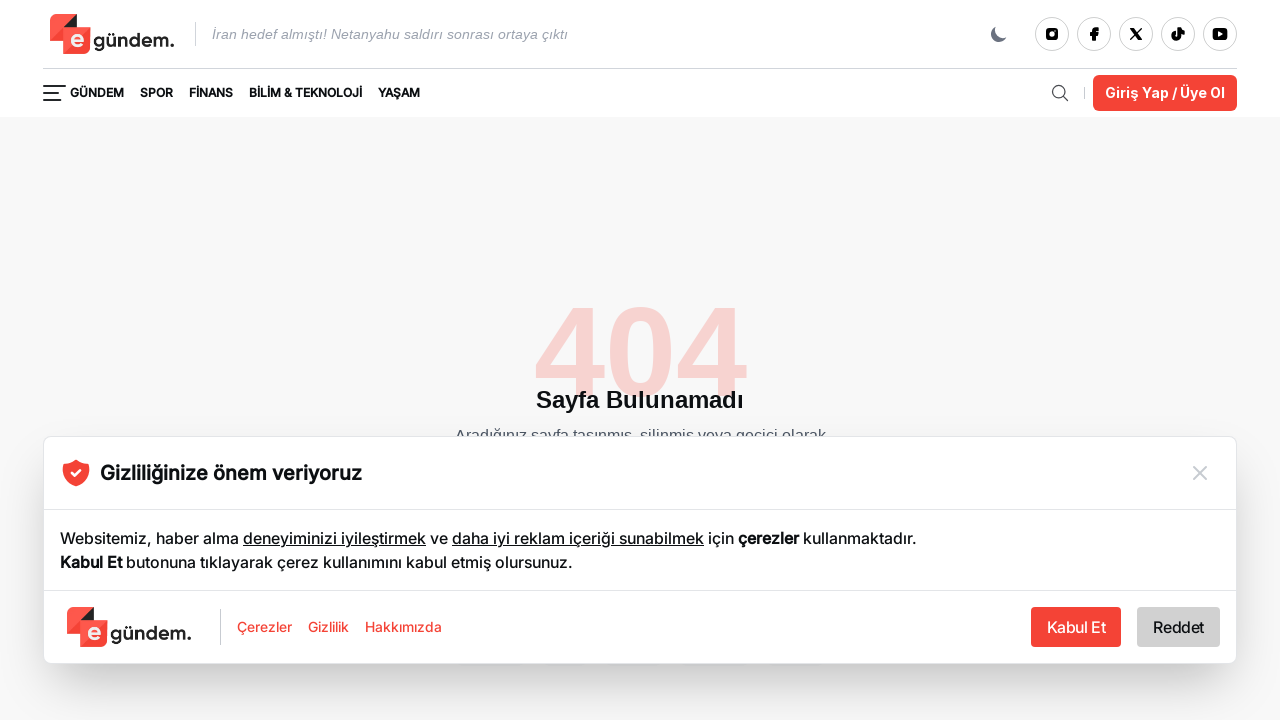

Located h1 heading element
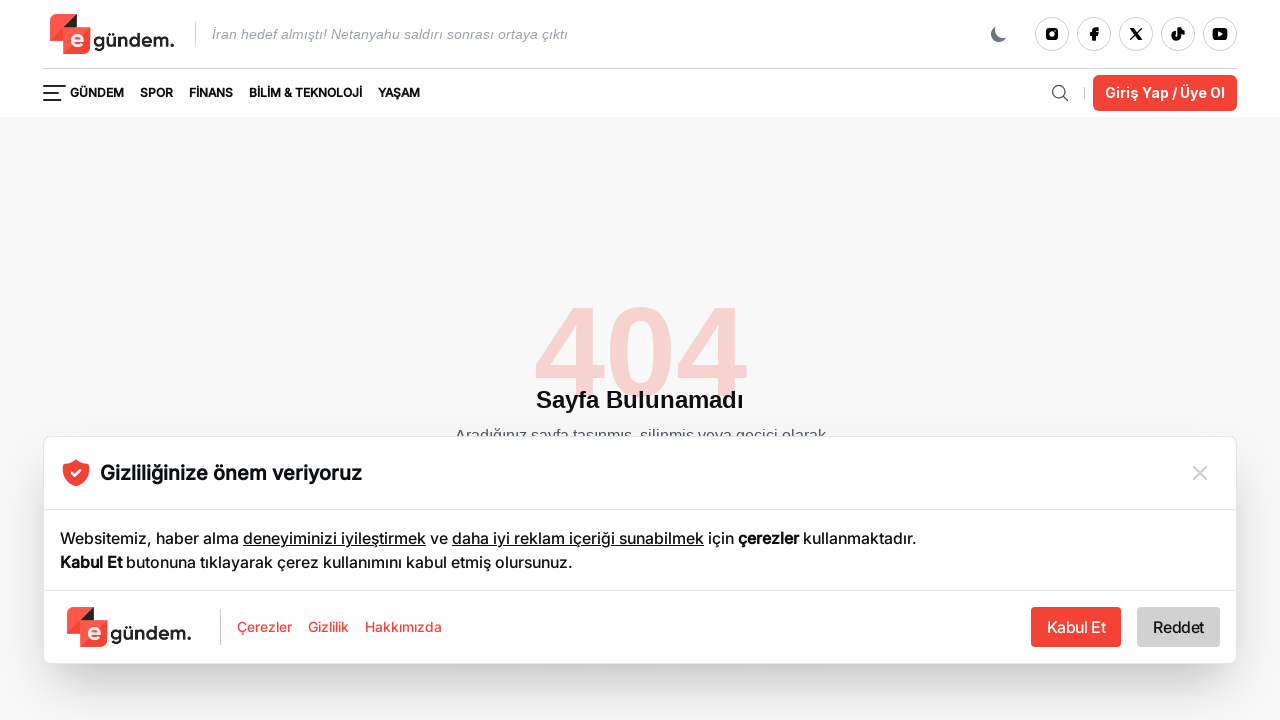

H1 heading element loaded successfully
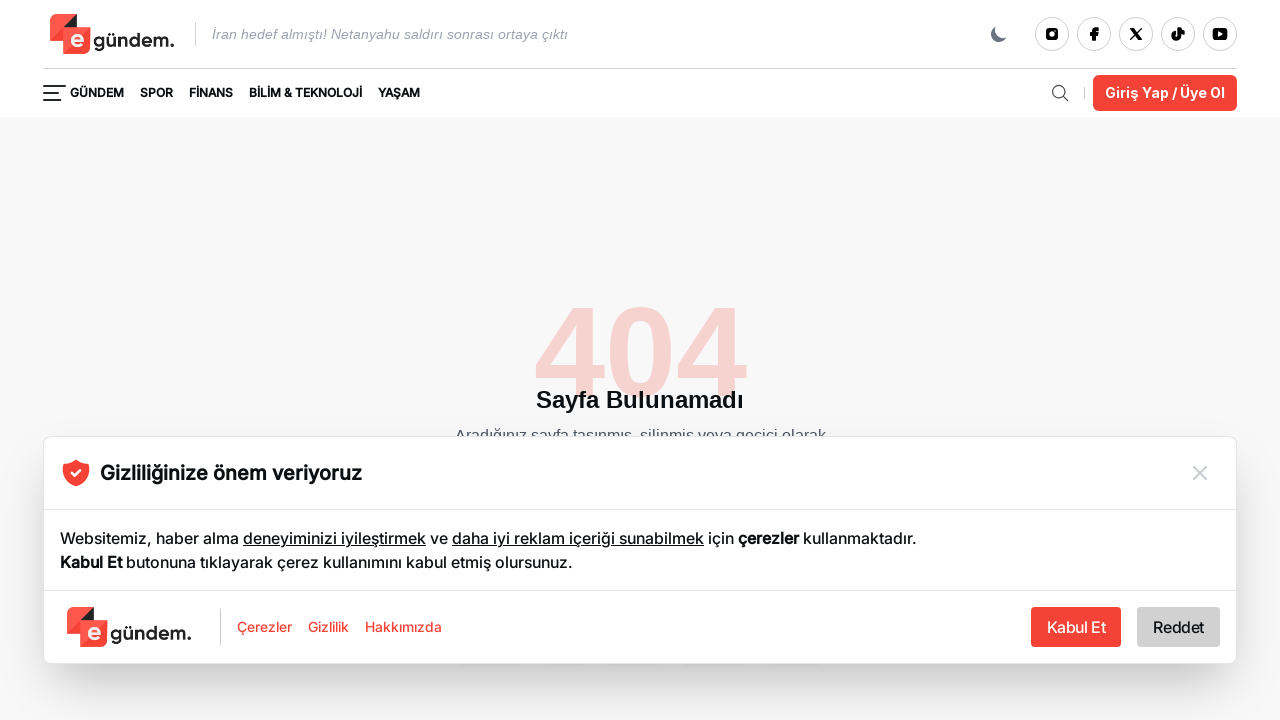

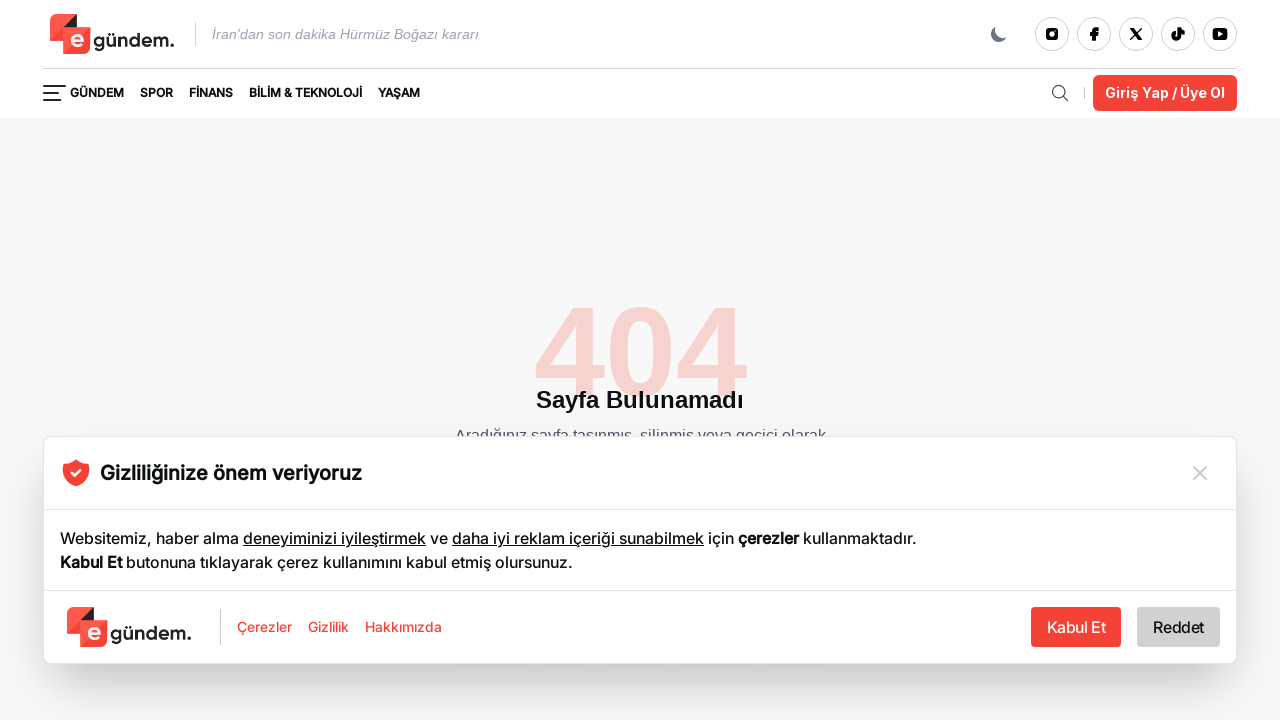